Navigates to the W3Schools.in website and verifies the page loads successfully

Starting URL: https://www.w3schools.in/

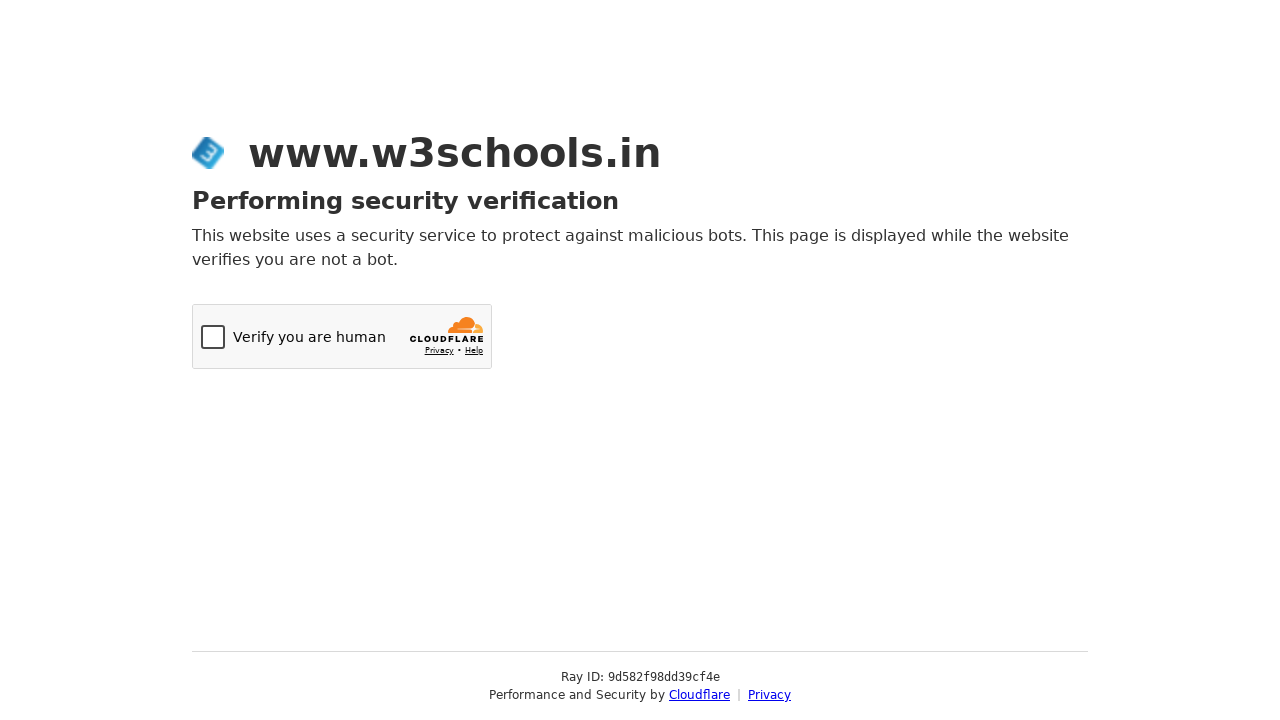

Navigated to W3Schools.in website
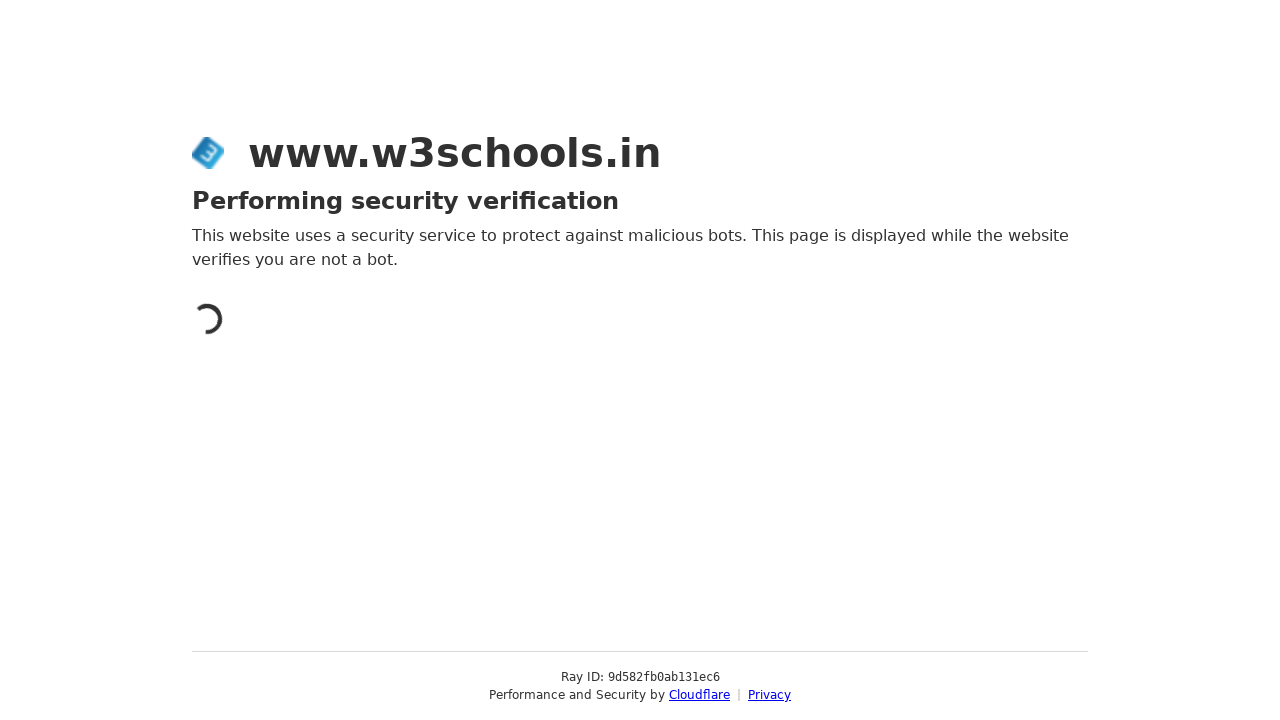

Page loaded successfully - DOM content interactive
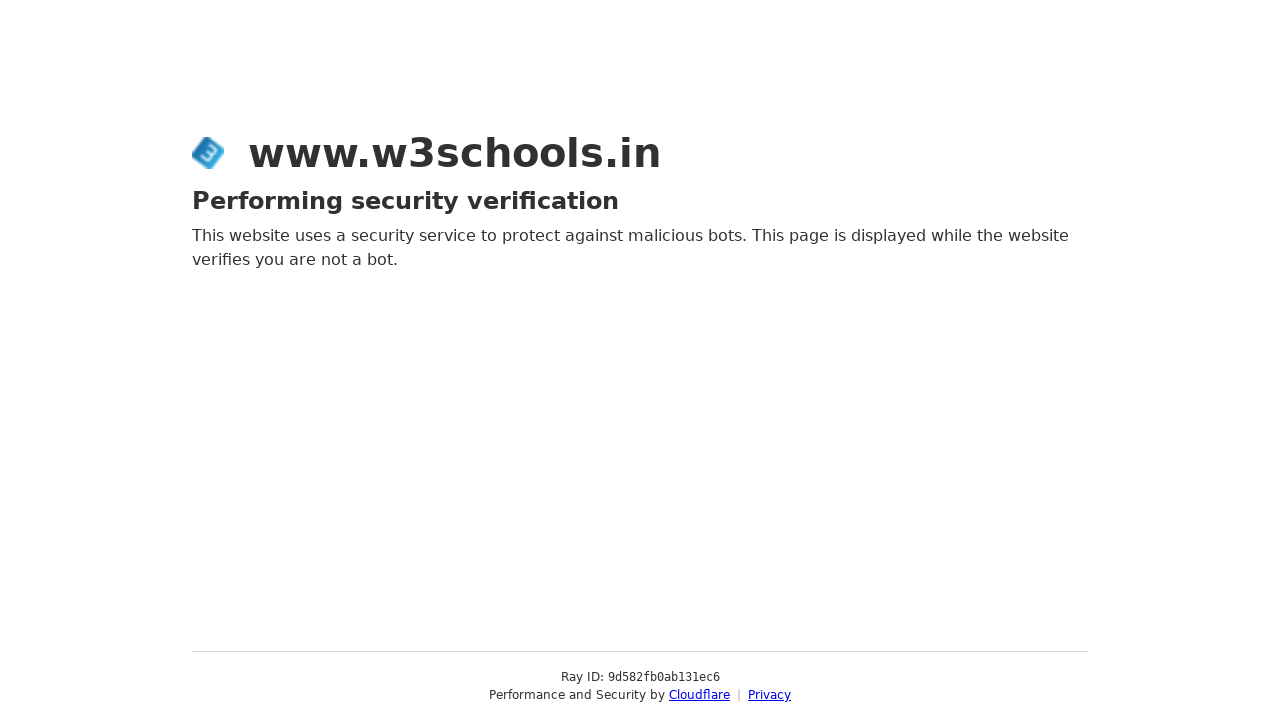

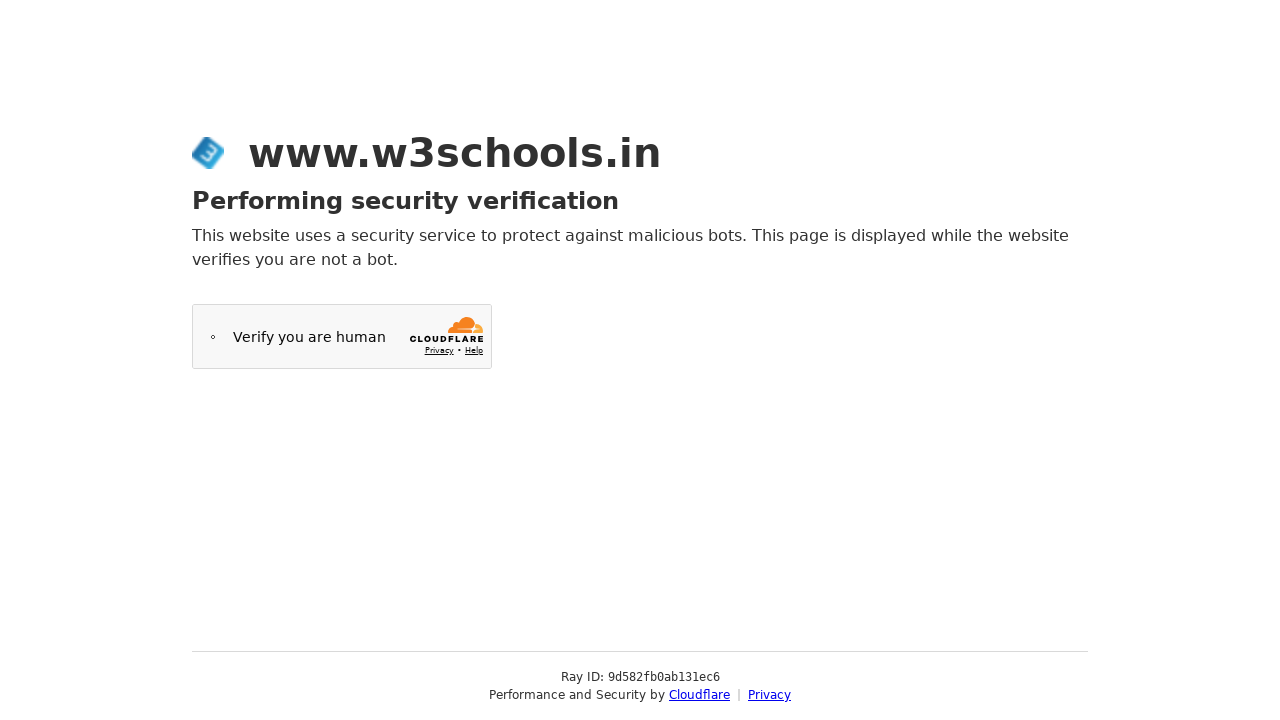